Tests browser navigation commands by clicking on forgot password link, then navigating back, forward, and refreshing the page

Starting URL: https://opensource-demo.orangehrmlive.com

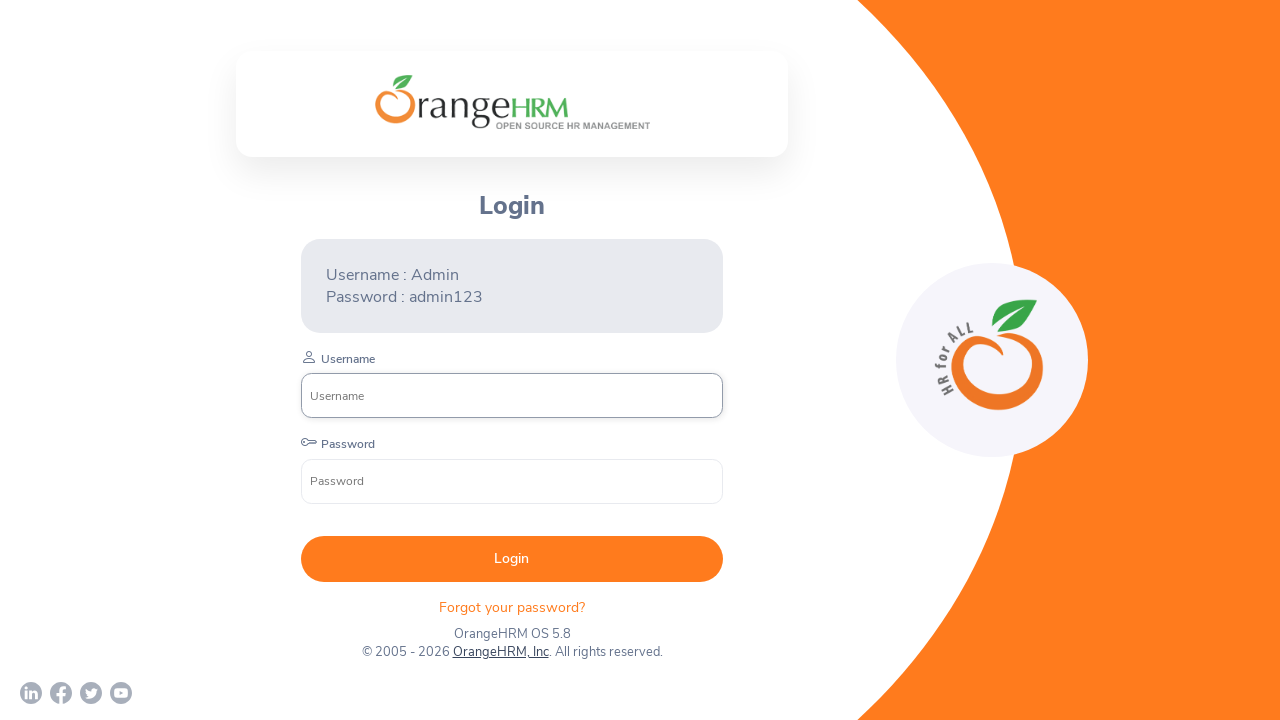

Clicked on the Forgot Password link at (512, 607) on .oxd-text.oxd-text--p.orangehrm-login-forgot-header
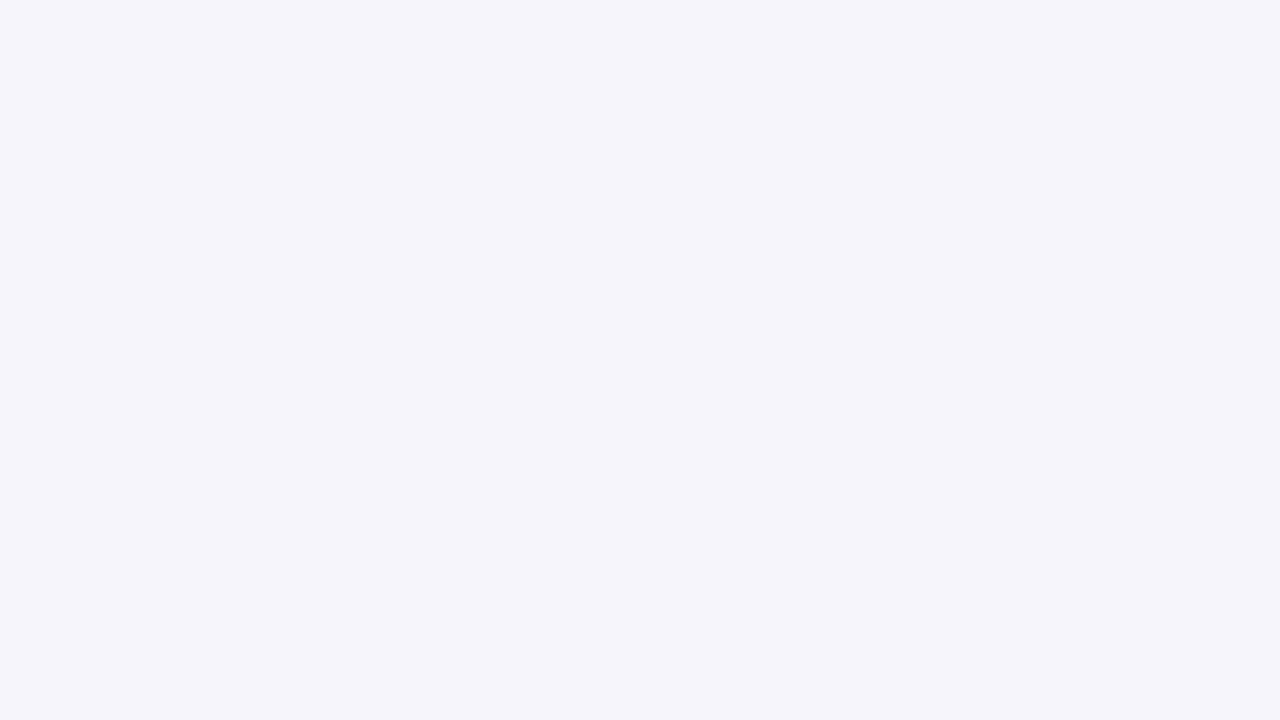

Forgot password page loaded successfully
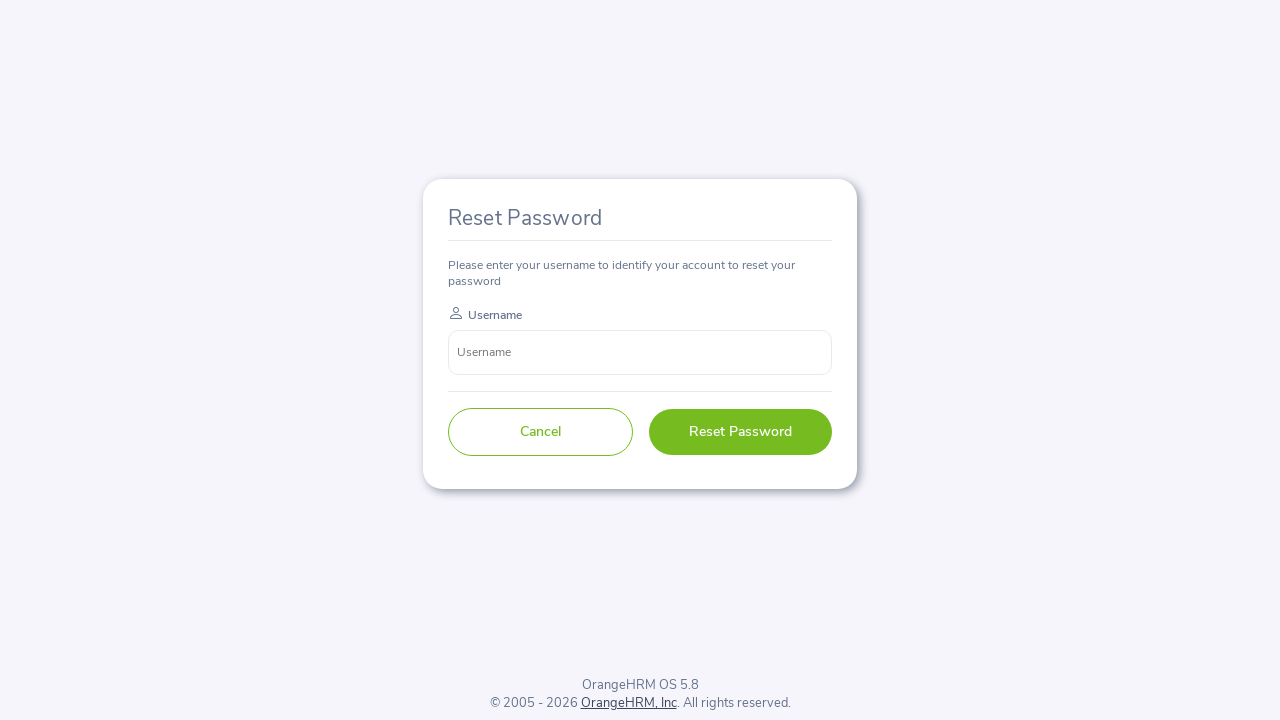

Navigated back to the login page
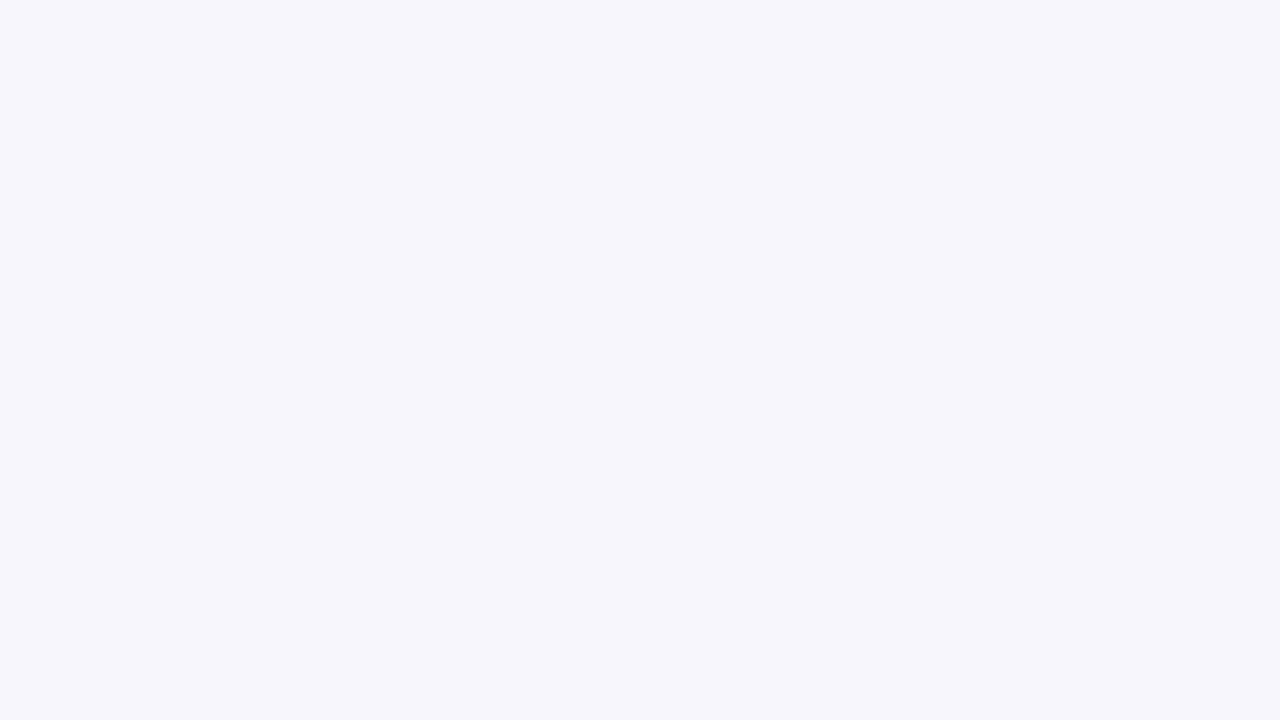

Navigated forward to the forgot password page
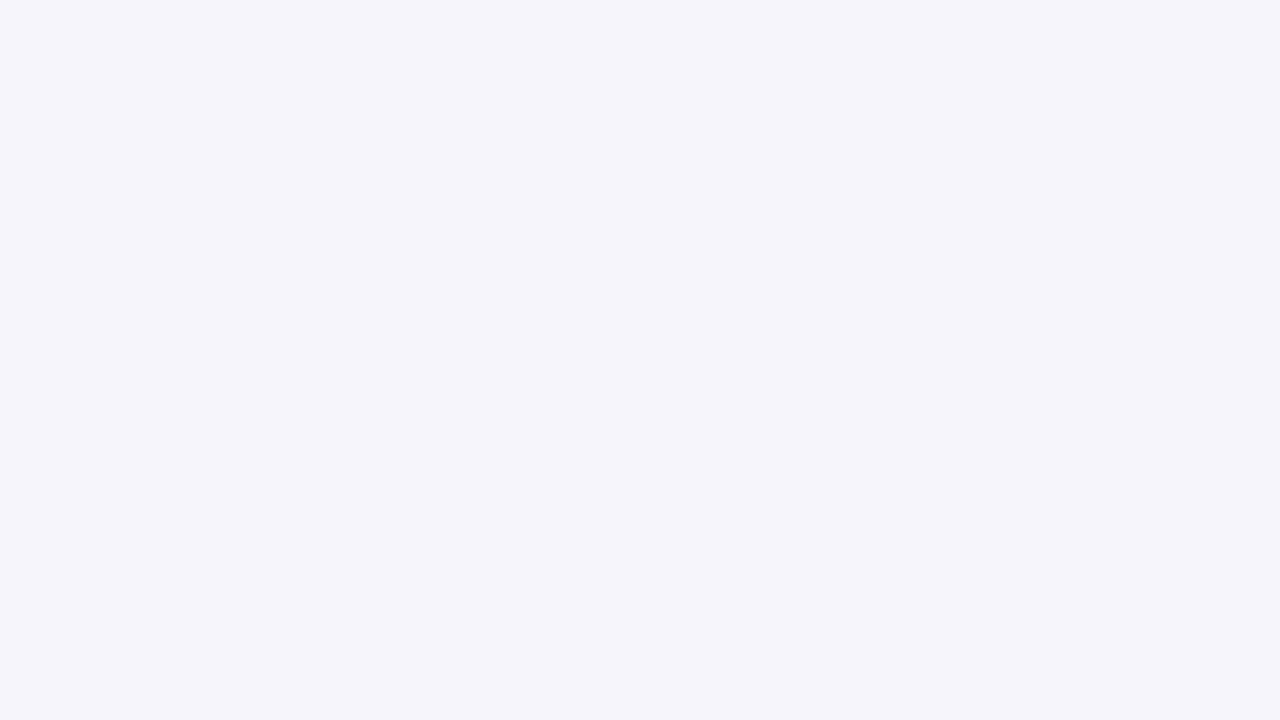

Refreshed the current page
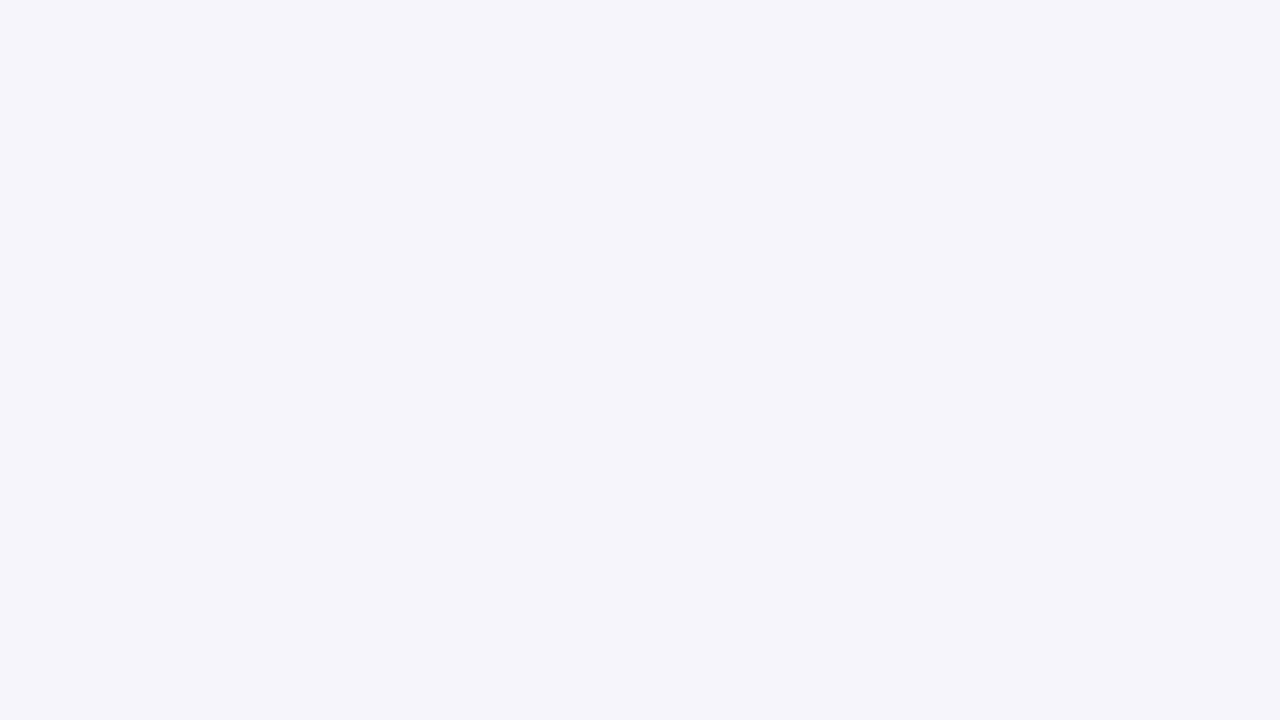

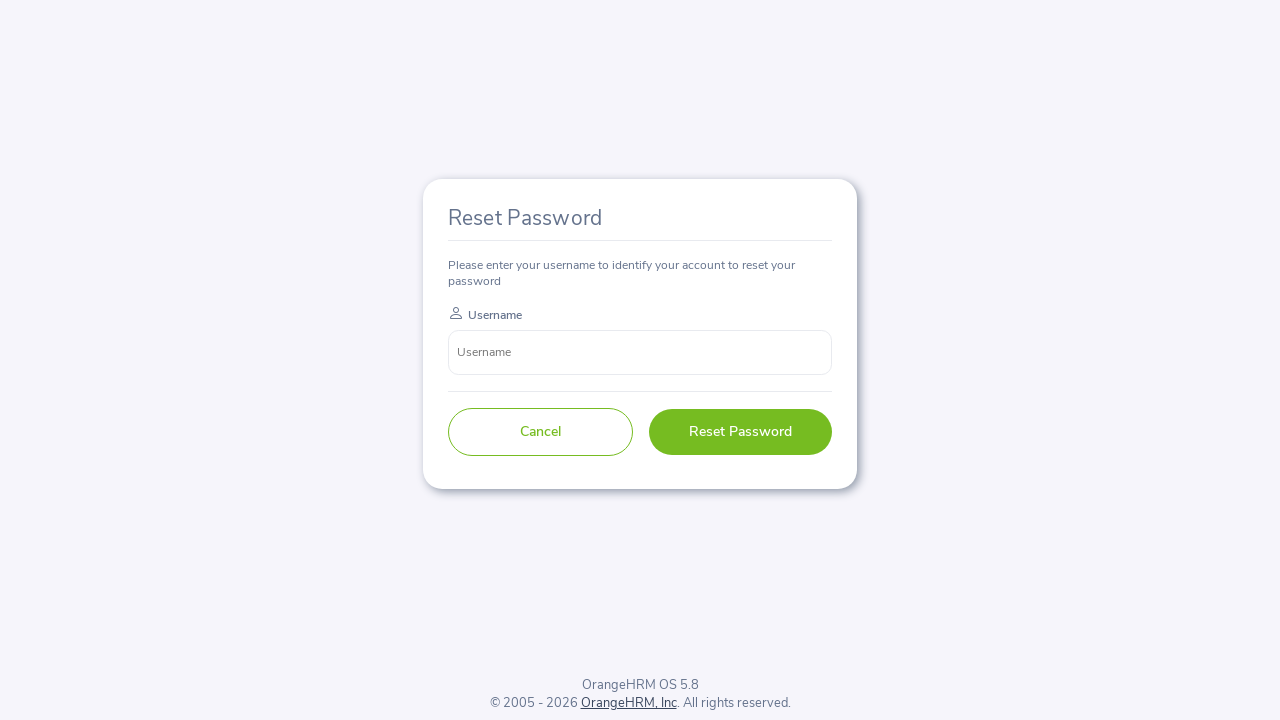